Tests filtering to display only active (uncompleted) todo items

Starting URL: https://demo.playwright.dev/todomvc

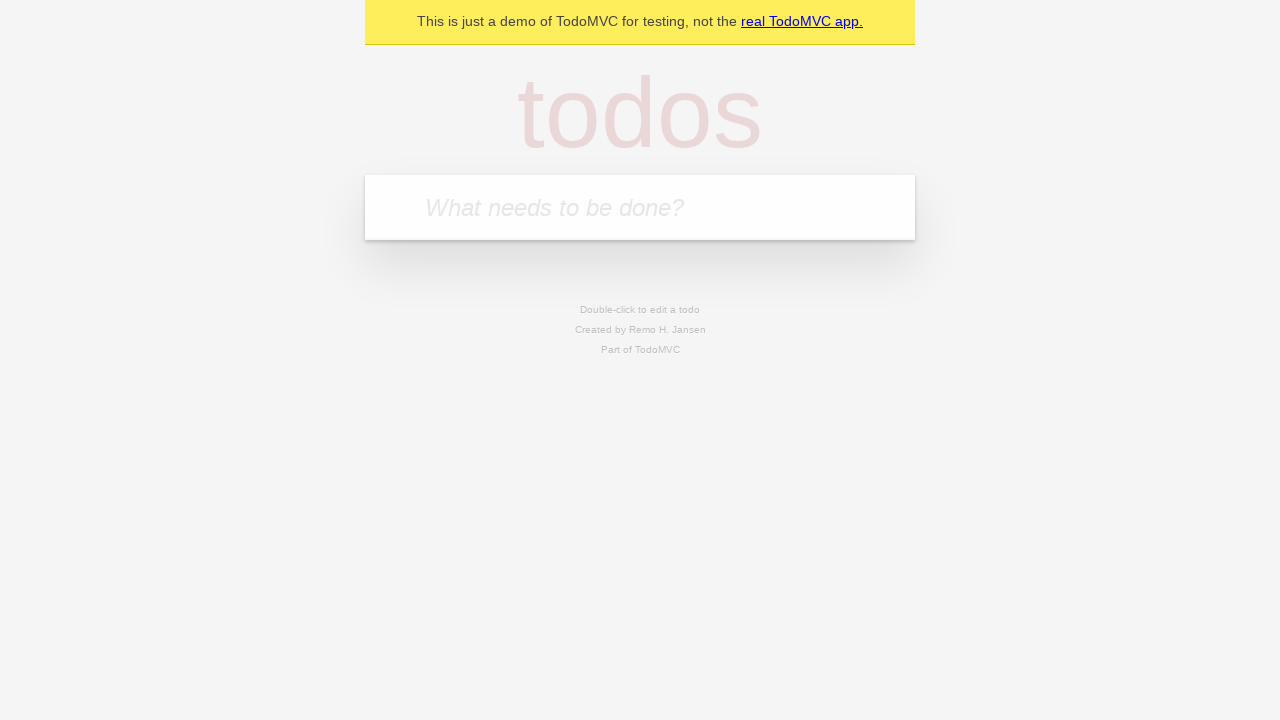

Filled todo input with 'buy some cheese' on internal:attr=[placeholder="What needs to be done?"i]
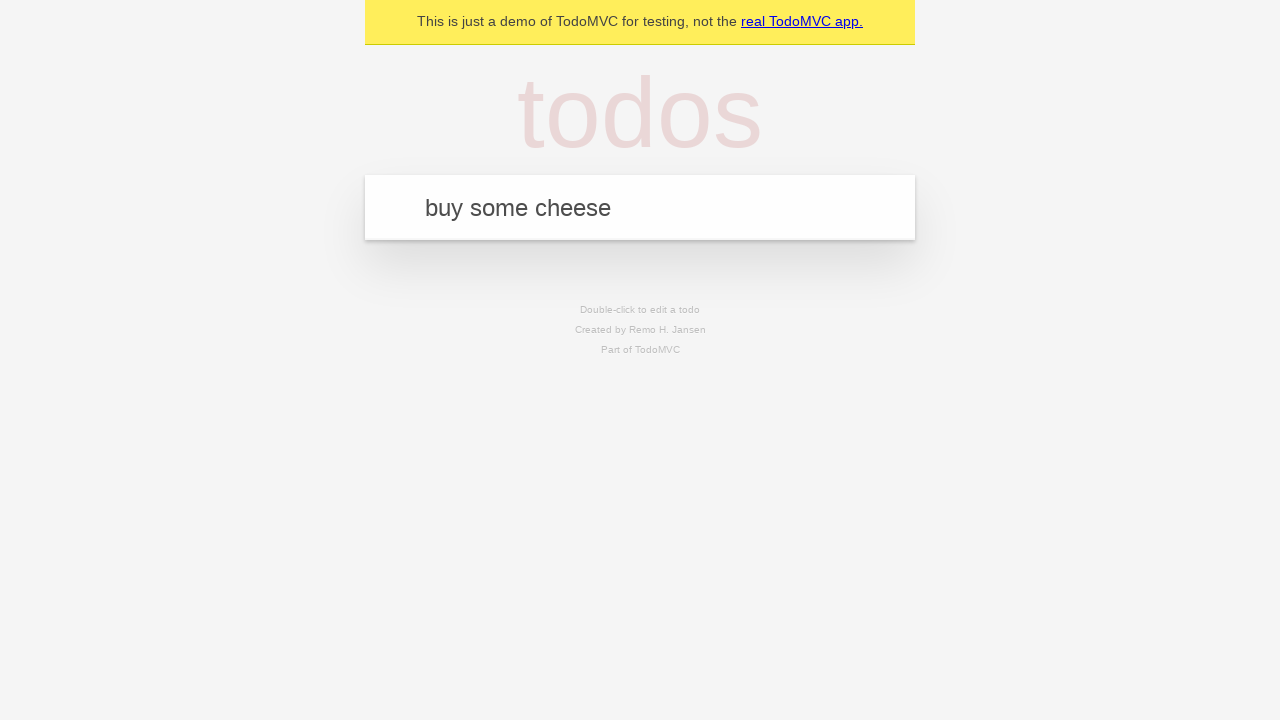

Pressed Enter to add 'buy some cheese' to the todo list on internal:attr=[placeholder="What needs to be done?"i]
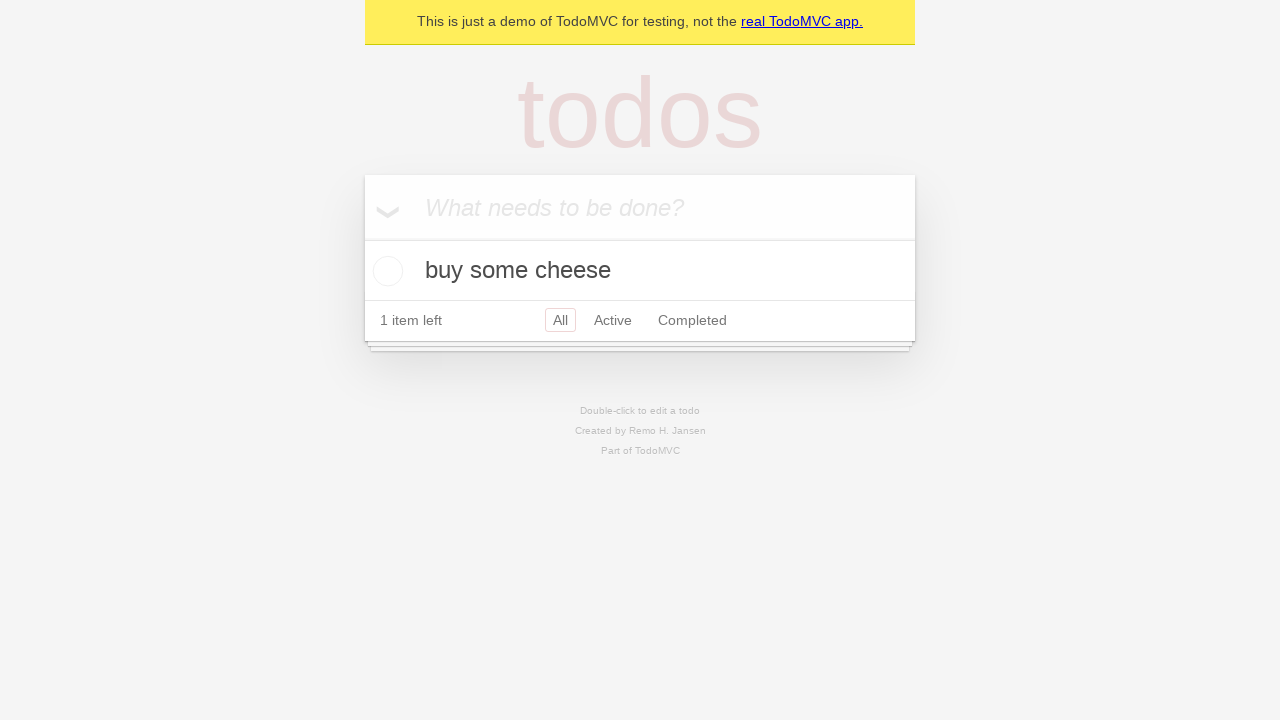

Filled todo input with 'feed the cat' on internal:attr=[placeholder="What needs to be done?"i]
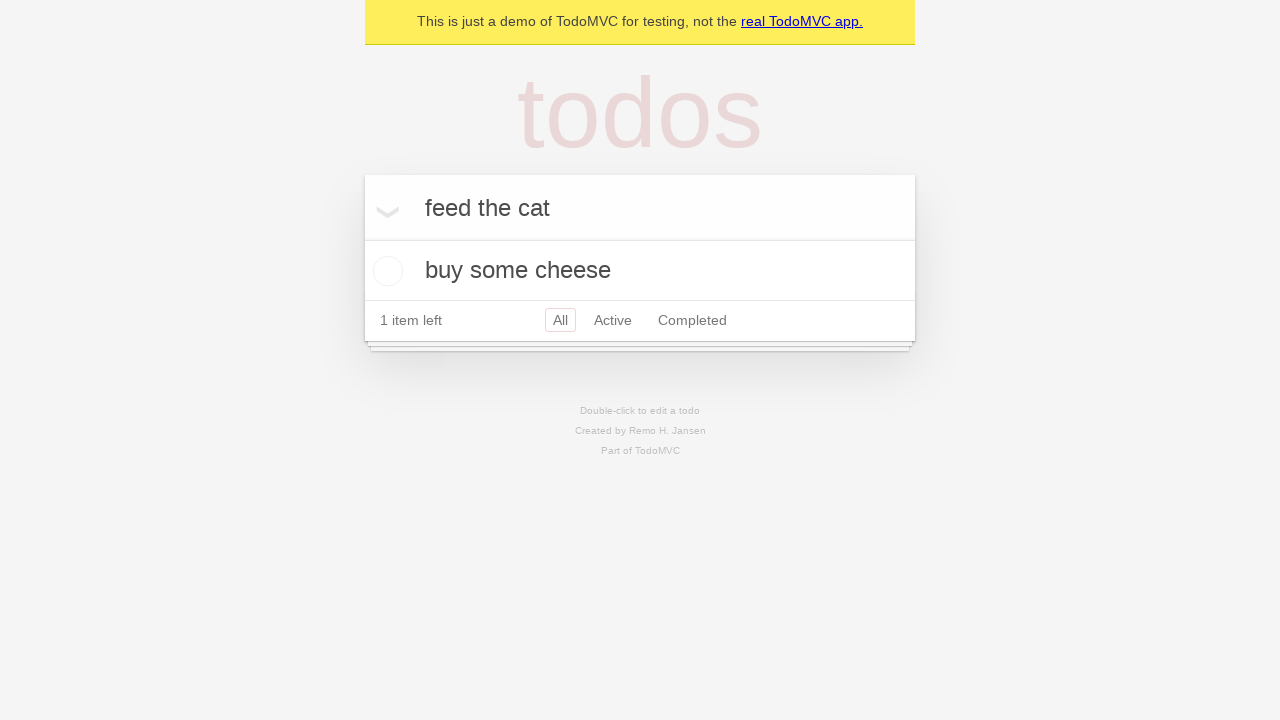

Pressed Enter to add 'feed the cat' to the todo list on internal:attr=[placeholder="What needs to be done?"i]
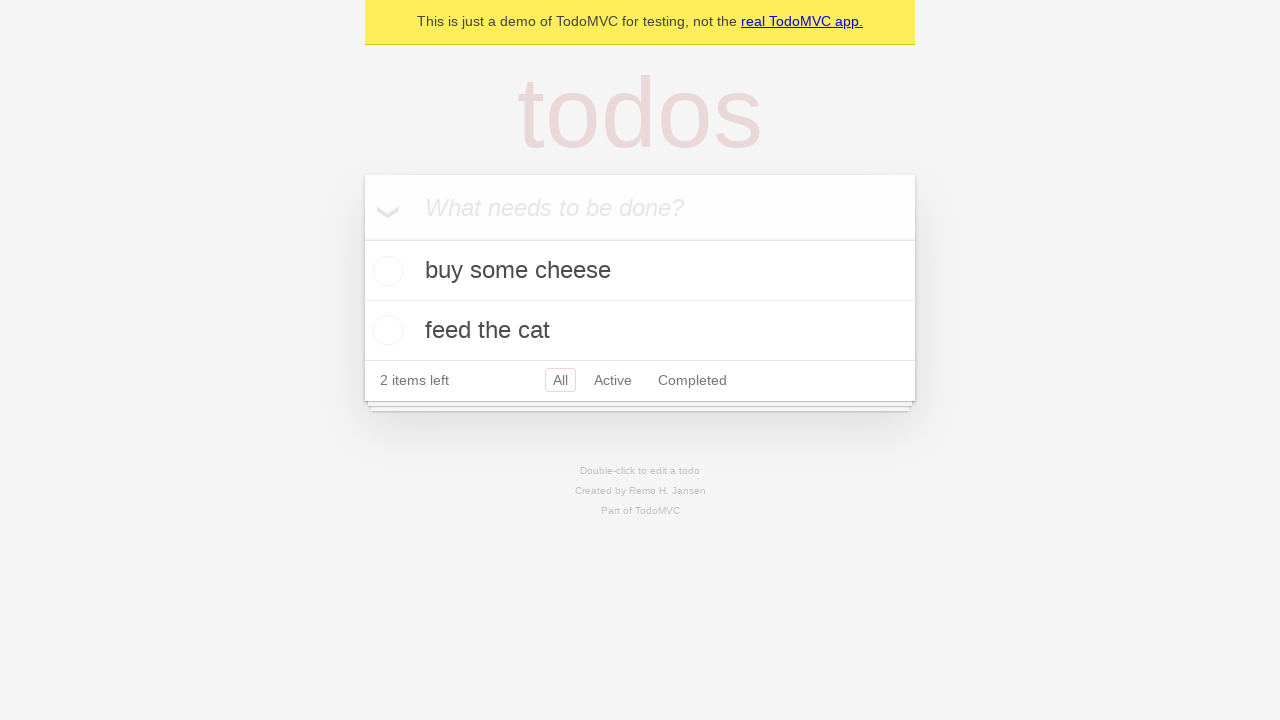

Filled todo input with 'book a doctors appointment' on internal:attr=[placeholder="What needs to be done?"i]
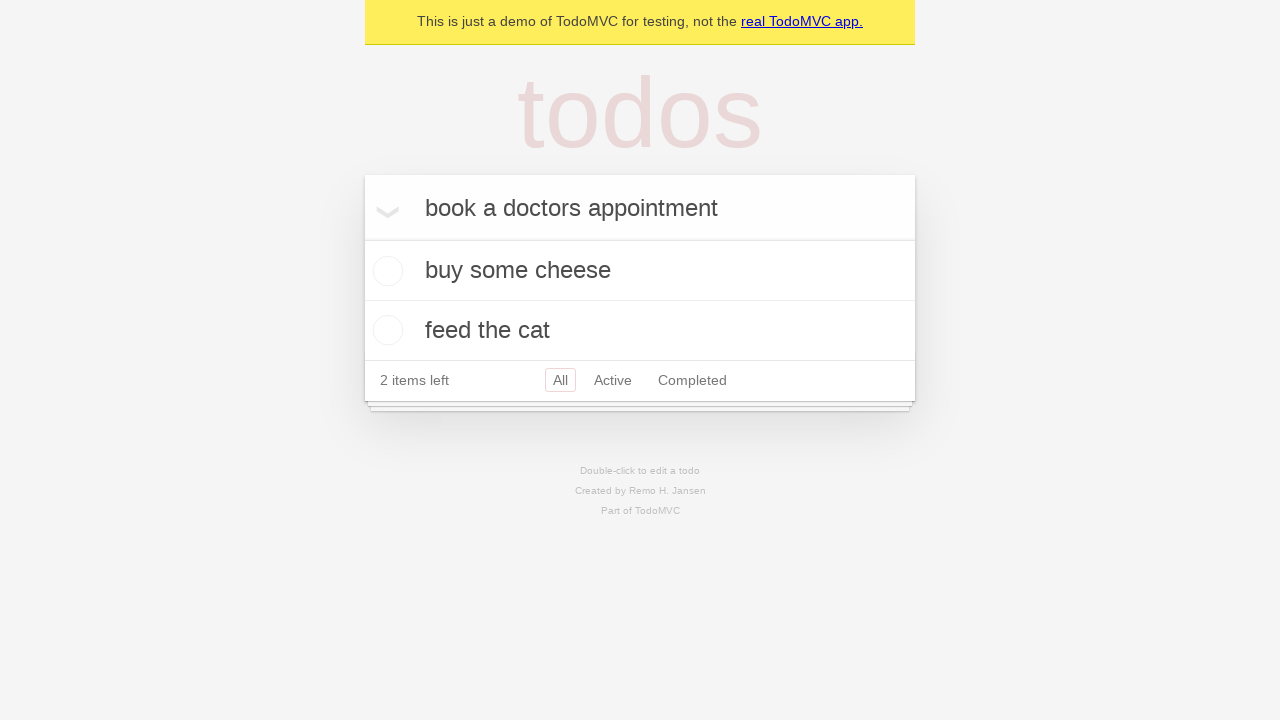

Pressed Enter to add 'book a doctors appointment' to the todo list on internal:attr=[placeholder="What needs to be done?"i]
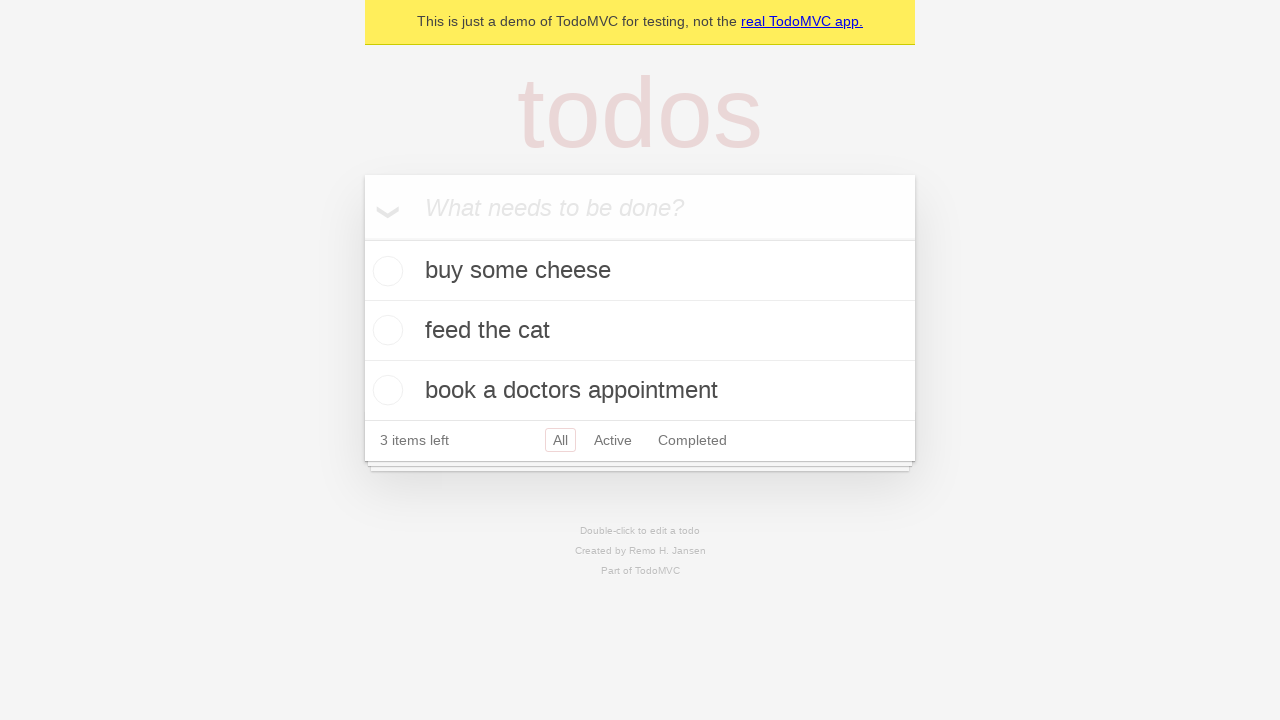

Waited for all three todo items to load
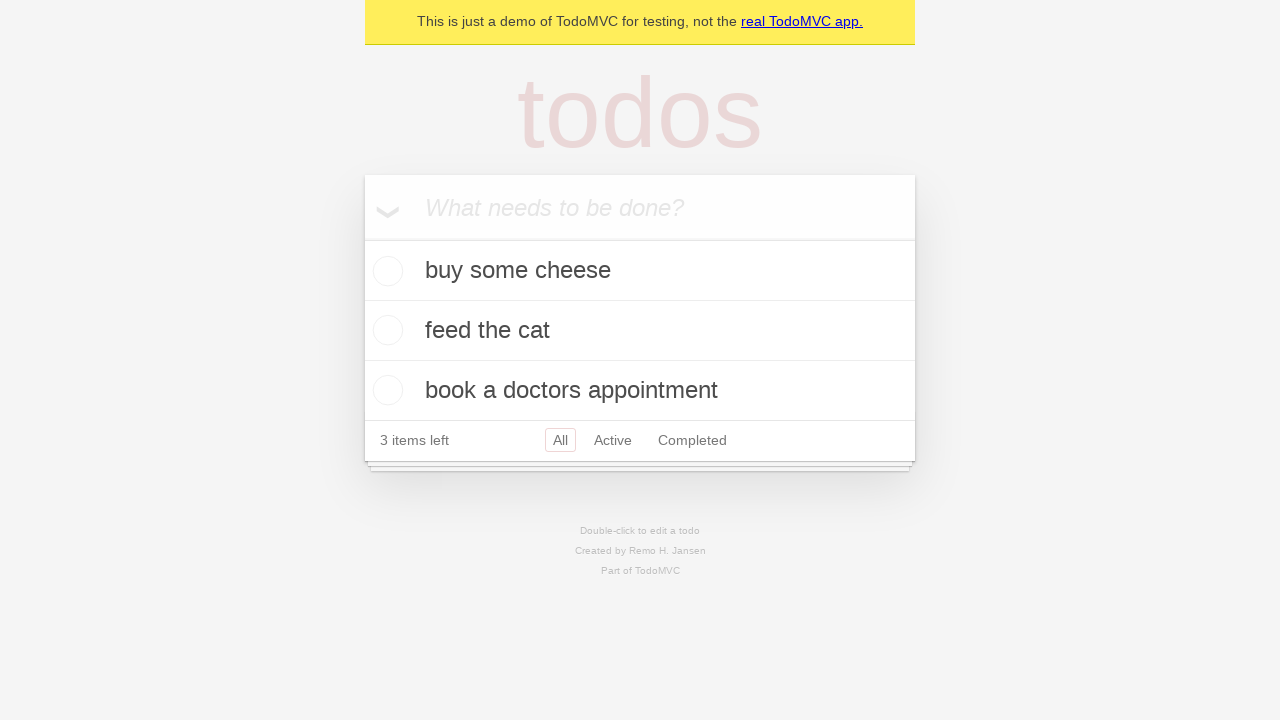

Checked the second todo item (feed the cat) as completed at (385, 330) on internal:testid=[data-testid="todo-item"s] >> nth=1 >> internal:role=checkbox
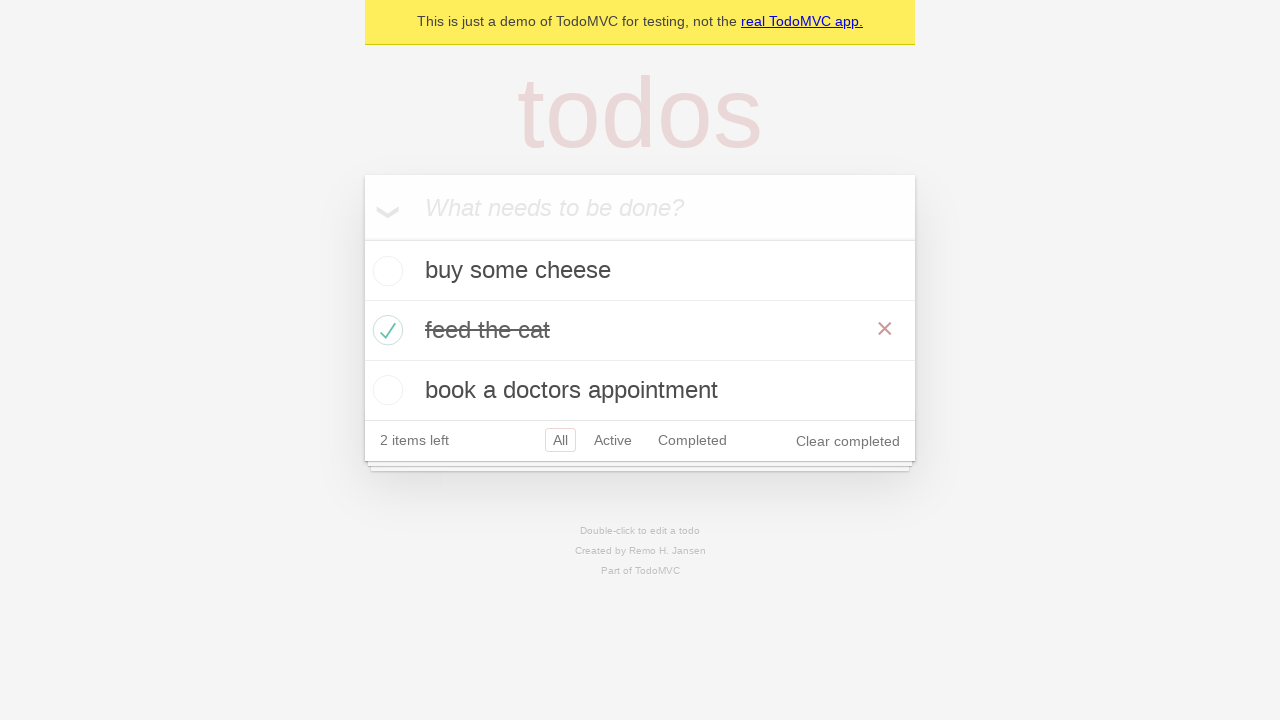

Clicked Active filter to display only uncompleted items at (613, 440) on internal:role=link[name="Active"i]
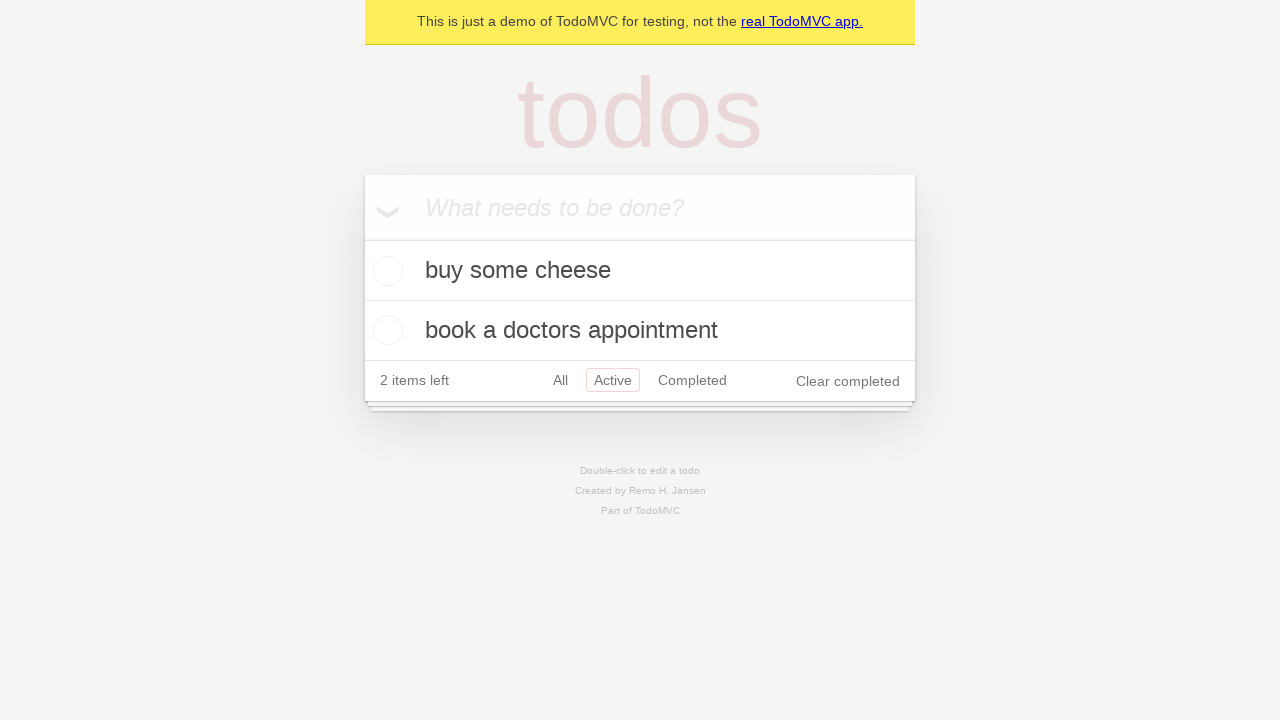

Waited for Active filter to apply
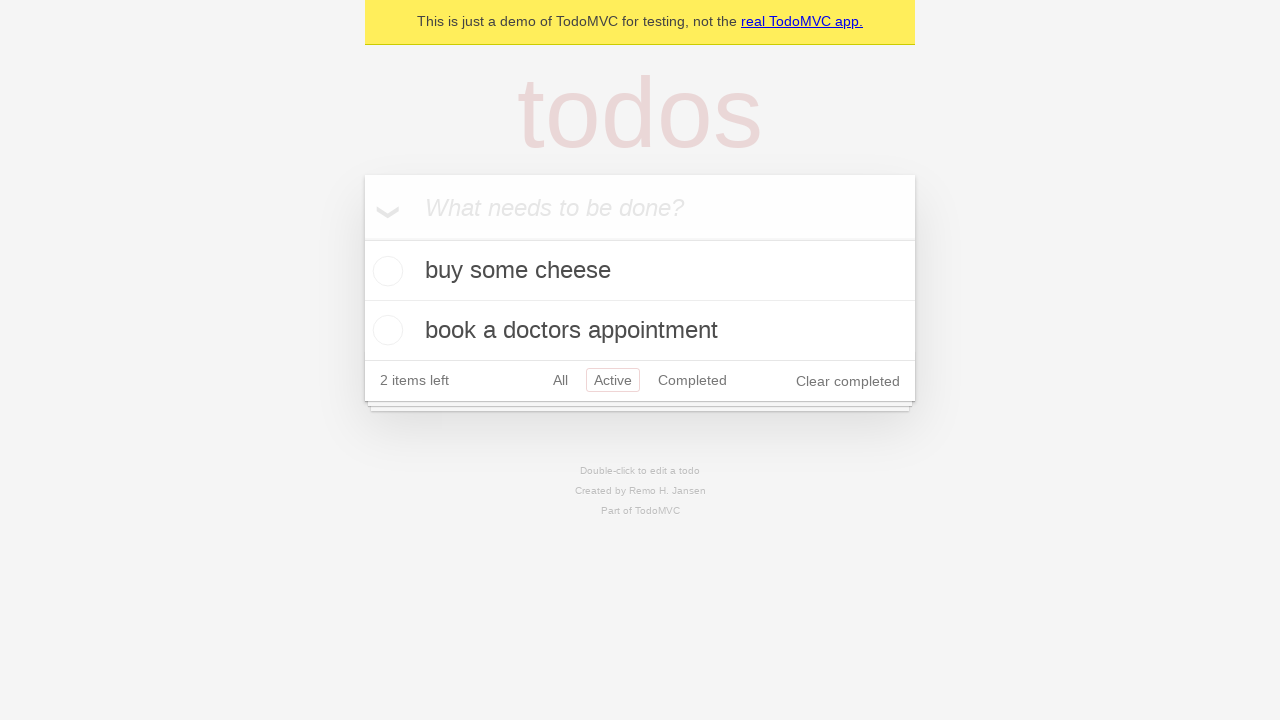

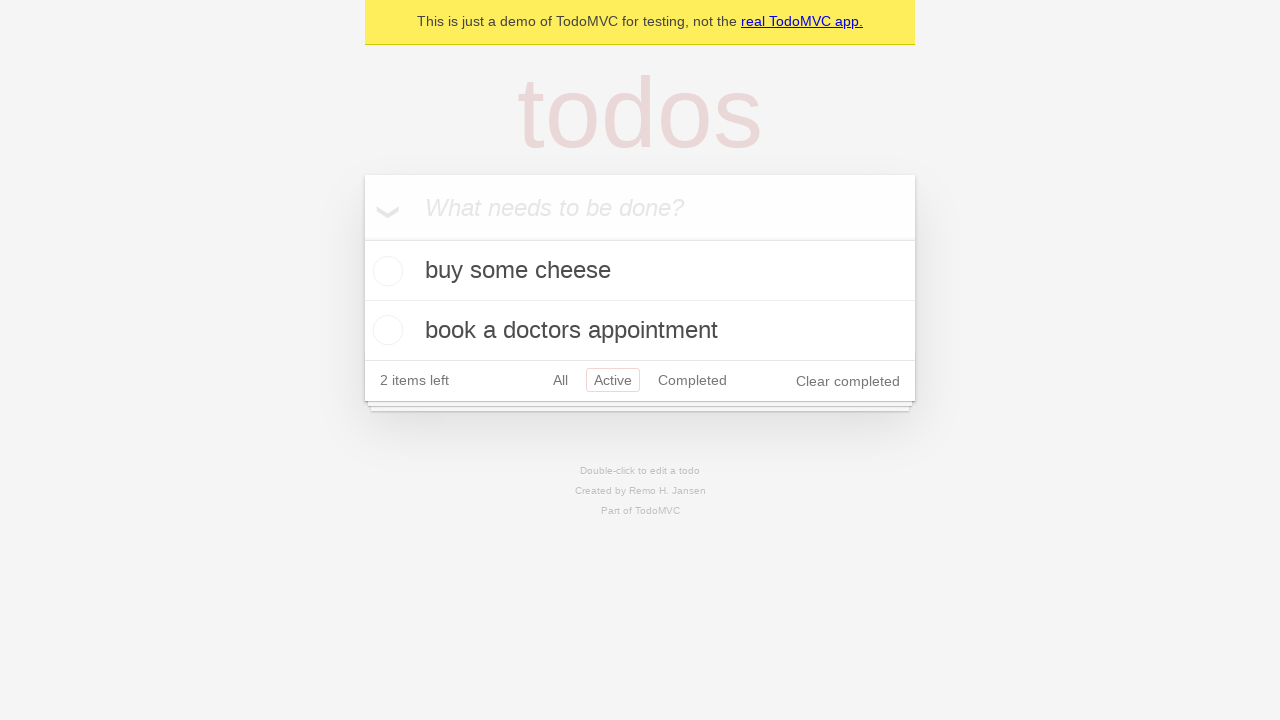